Tests checkbox handling by finding all checkboxes on the page and clicking any that are not already selected to ensure all are checked

Starting URL: https://the-internet.herokuapp.com/checkboxes

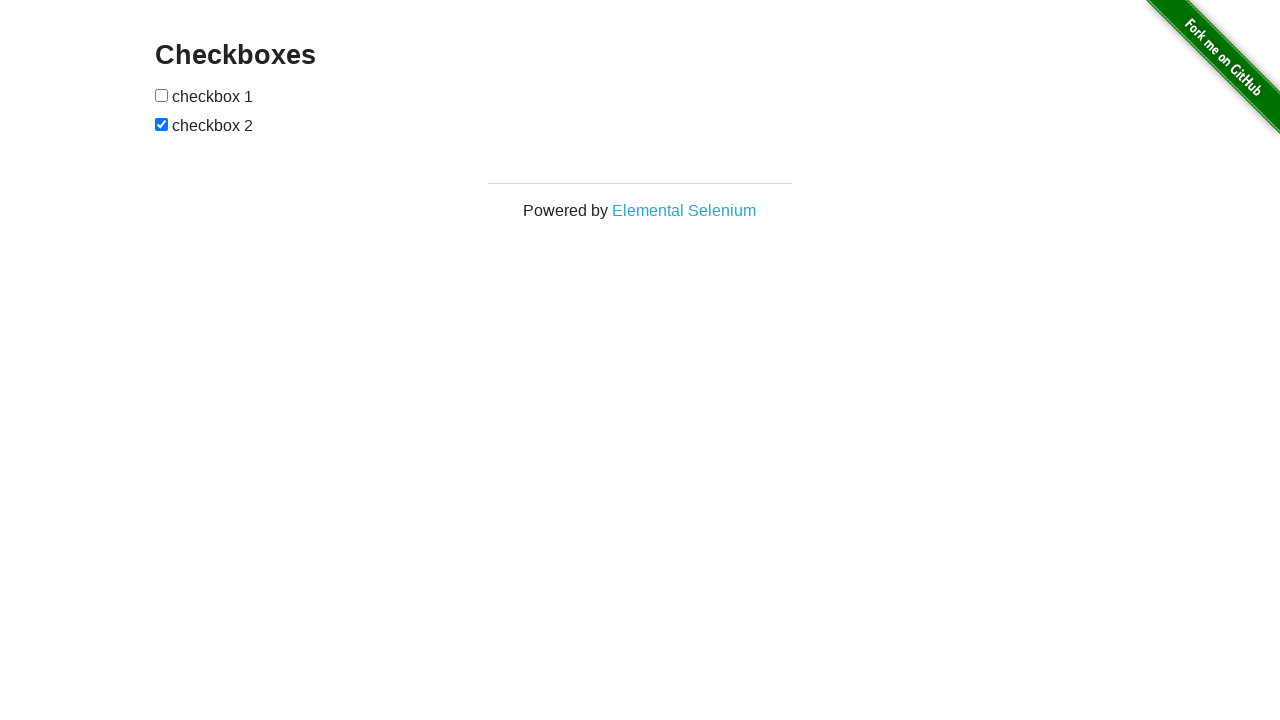

Waited for checkboxes to load on the page
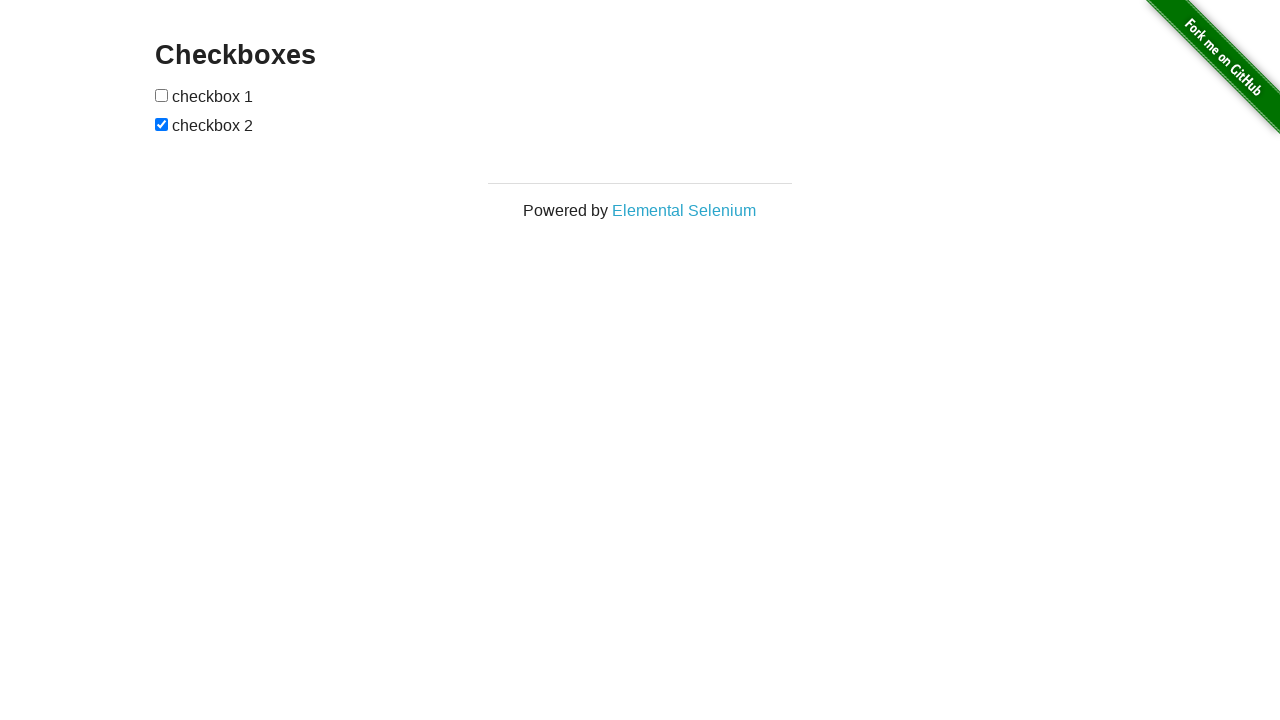

Located all checkboxes on the page
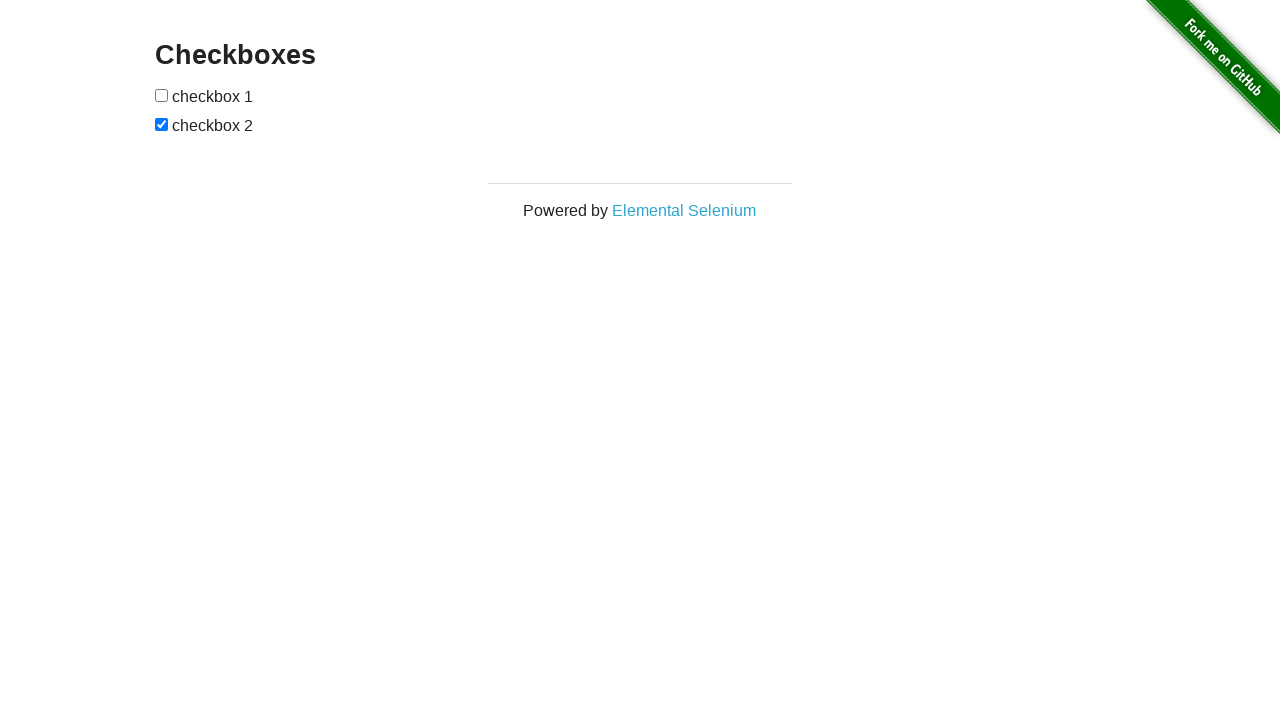

Found 2 checkboxes on the page
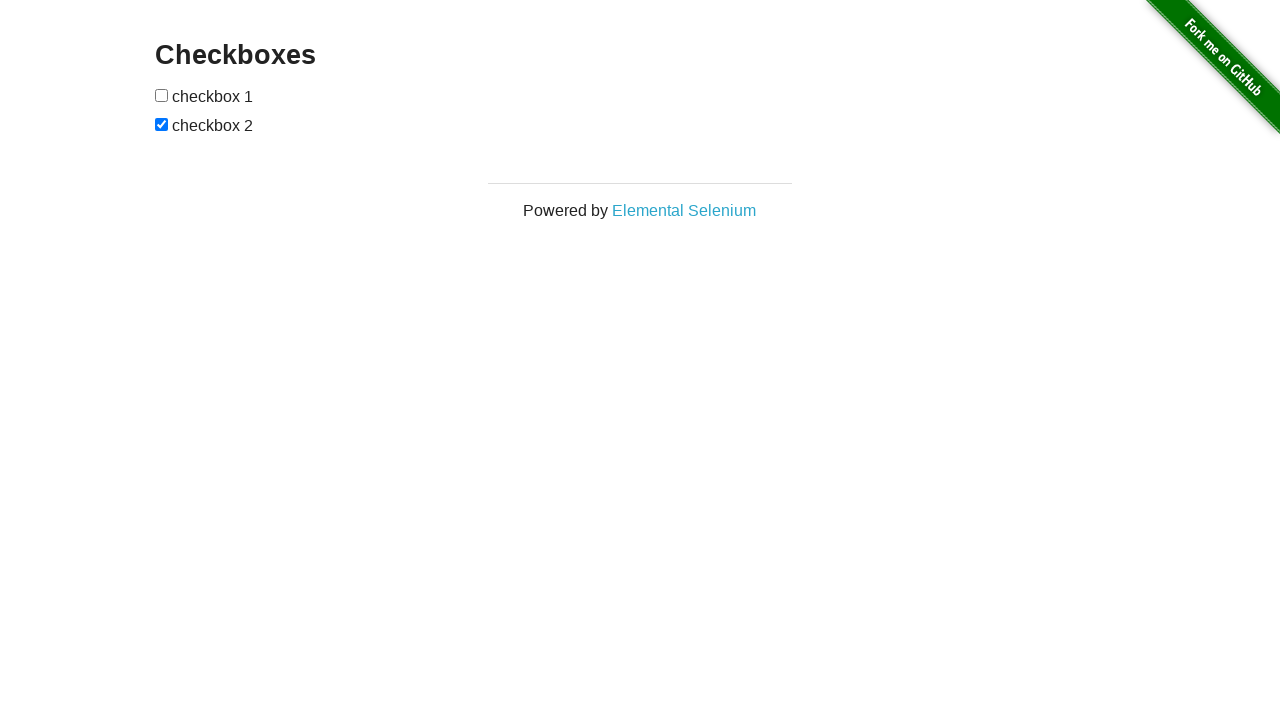

Clicked checkbox 1 to select it at (162, 95) on input[type='checkbox'] >> nth=0
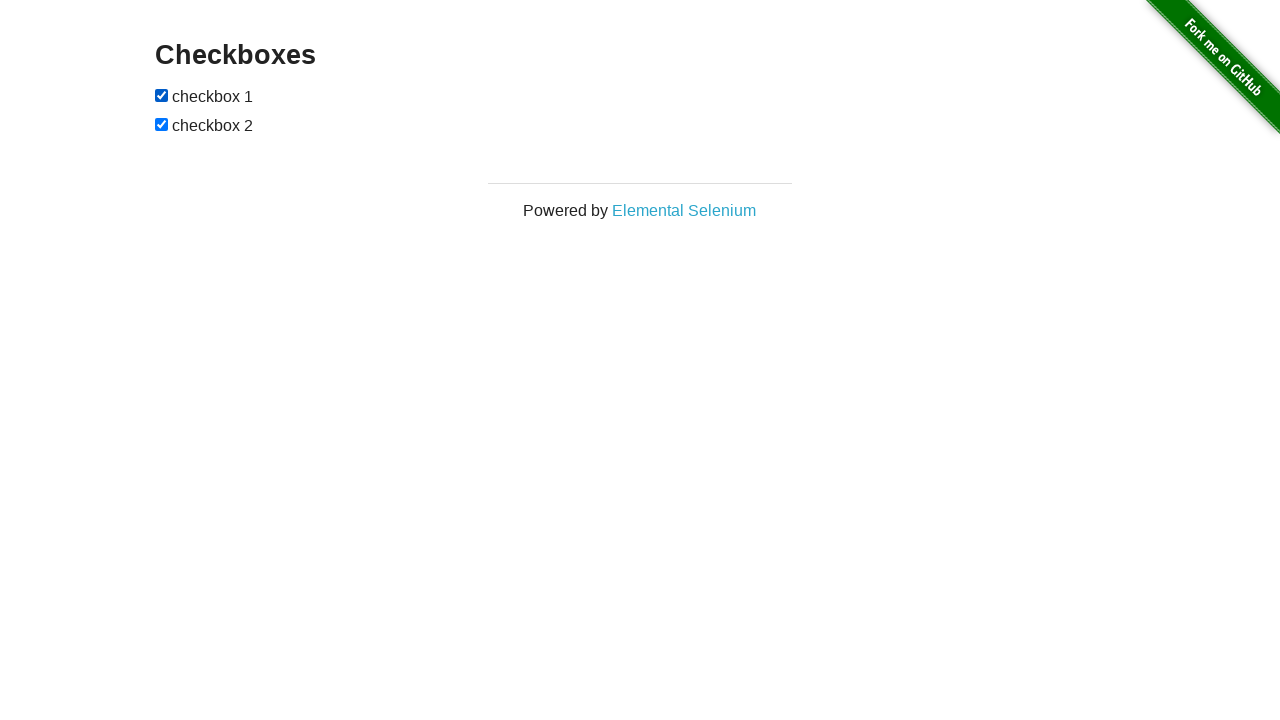

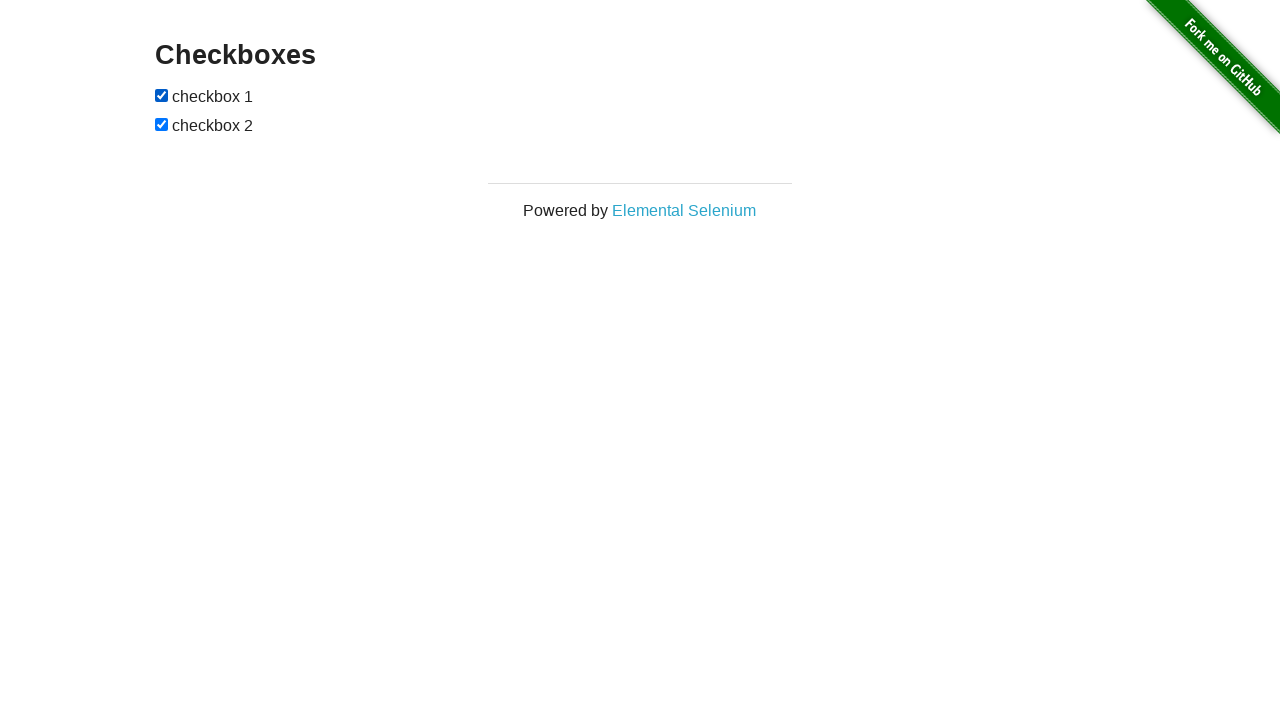